Tests click and hold action by dragging an element towards a drop target on jQuery UI demo page

Starting URL: https://jqueryui.com/droppable/

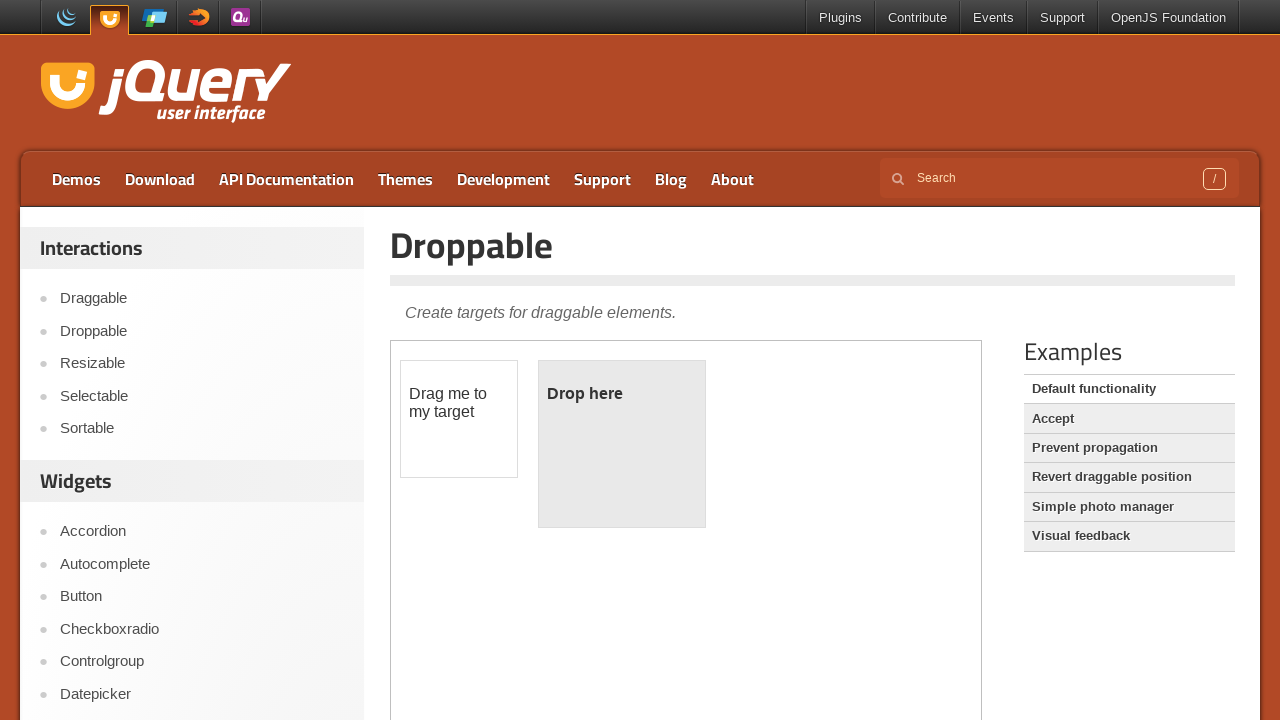

Located and switched to demo iframe
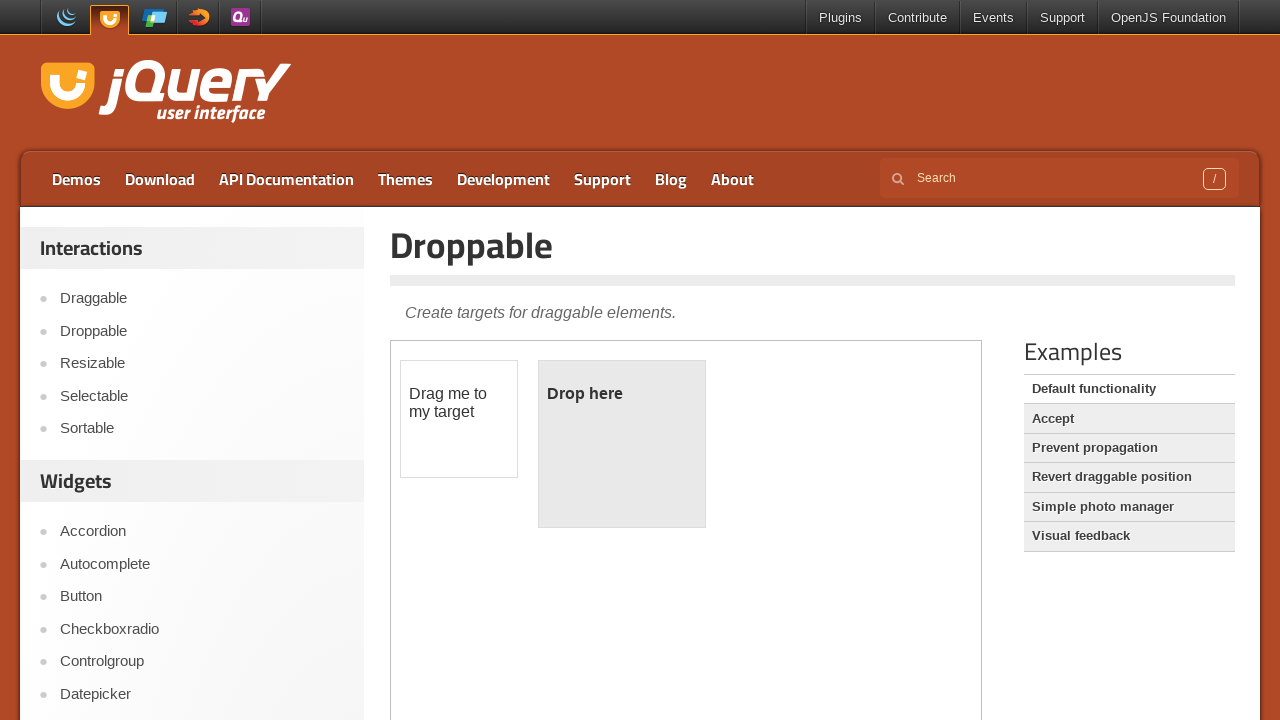

Located draggable element
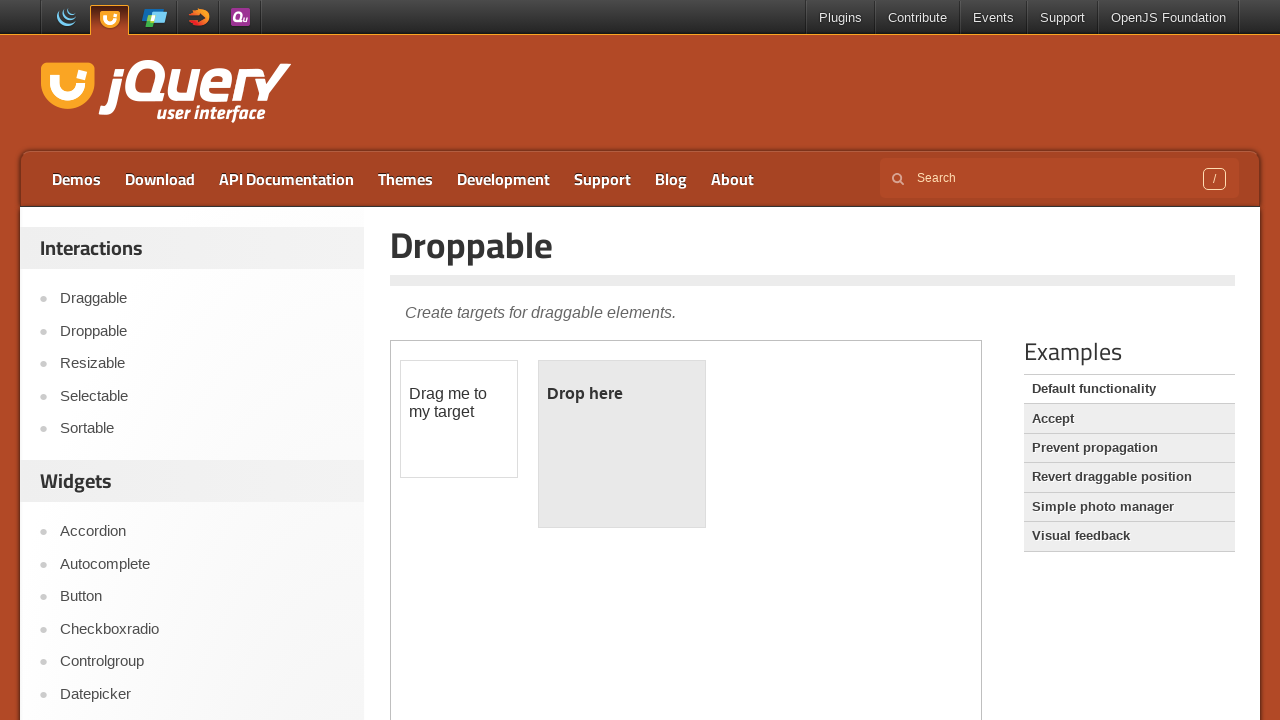

Located droppable element
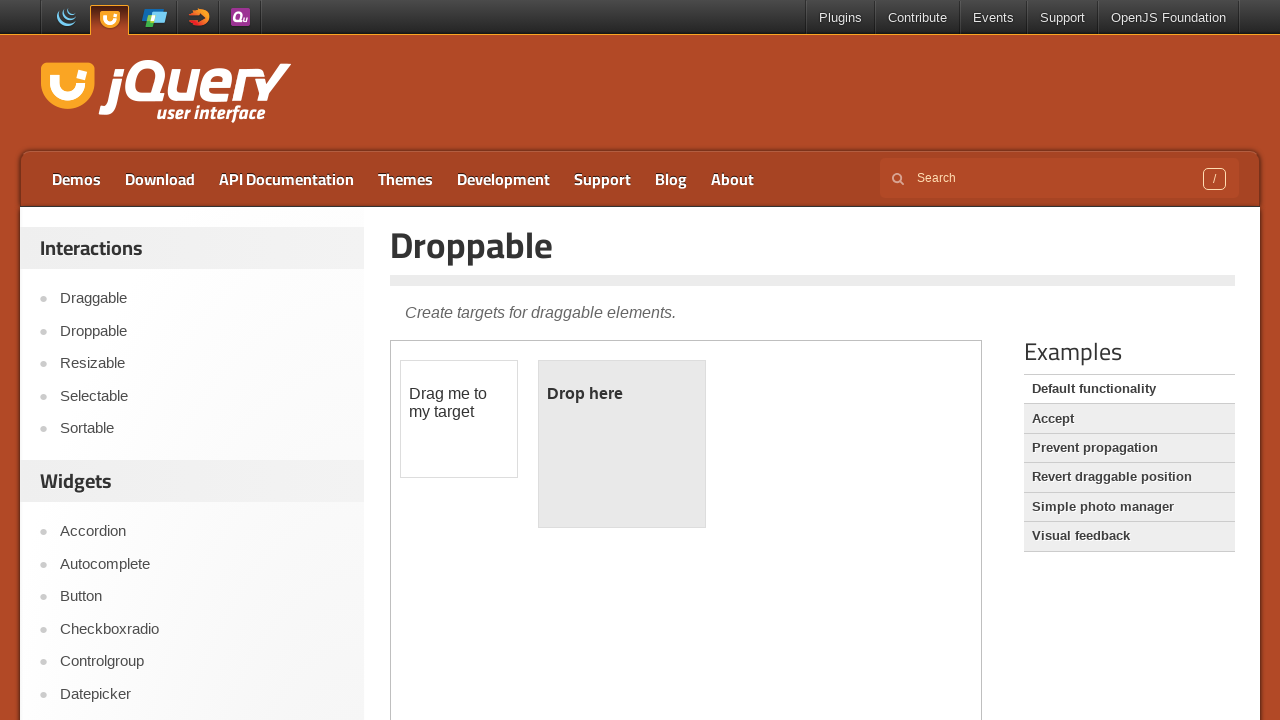

Retrieved bounding box of draggable element
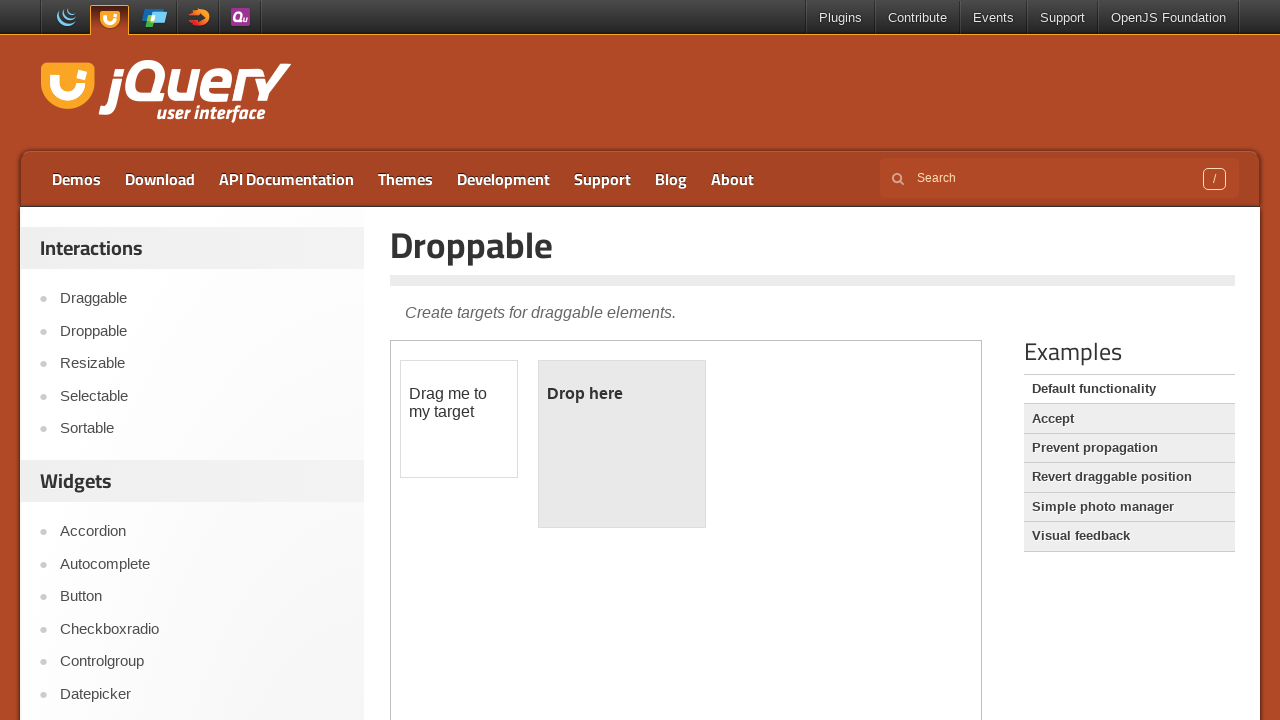

Retrieved bounding box of droppable element
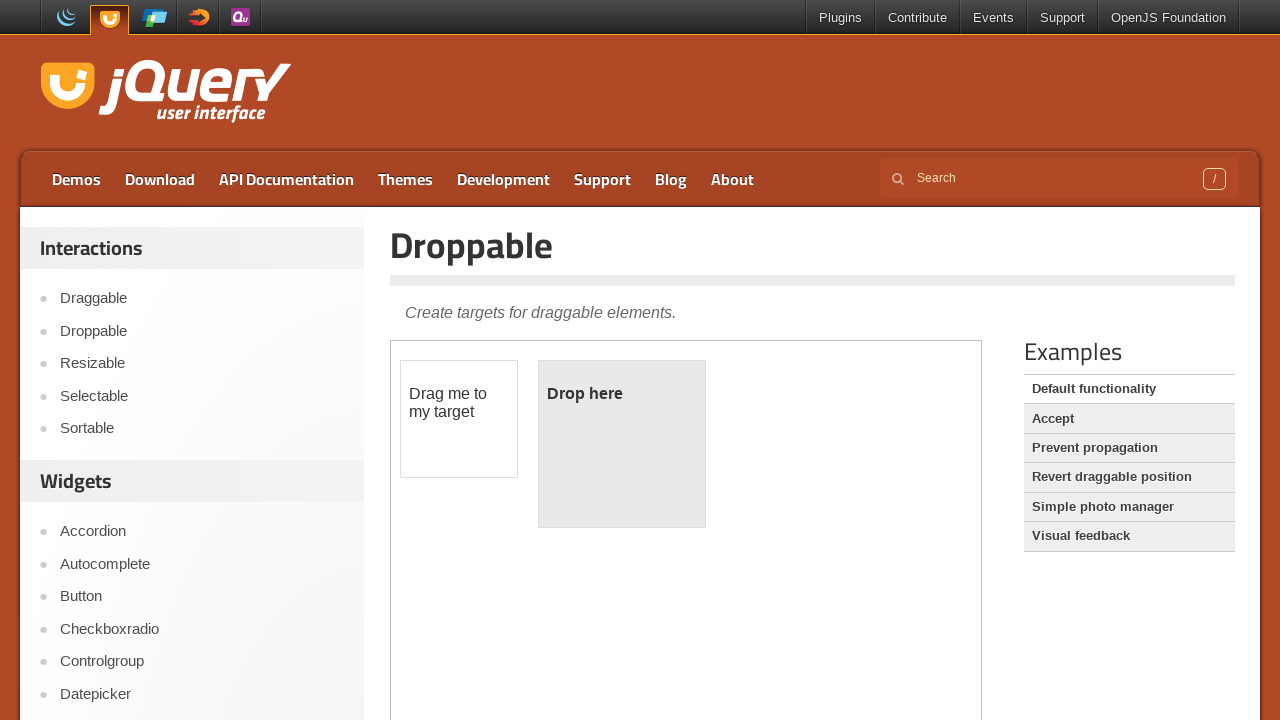

Moved mouse to center of draggable element at (459, 419)
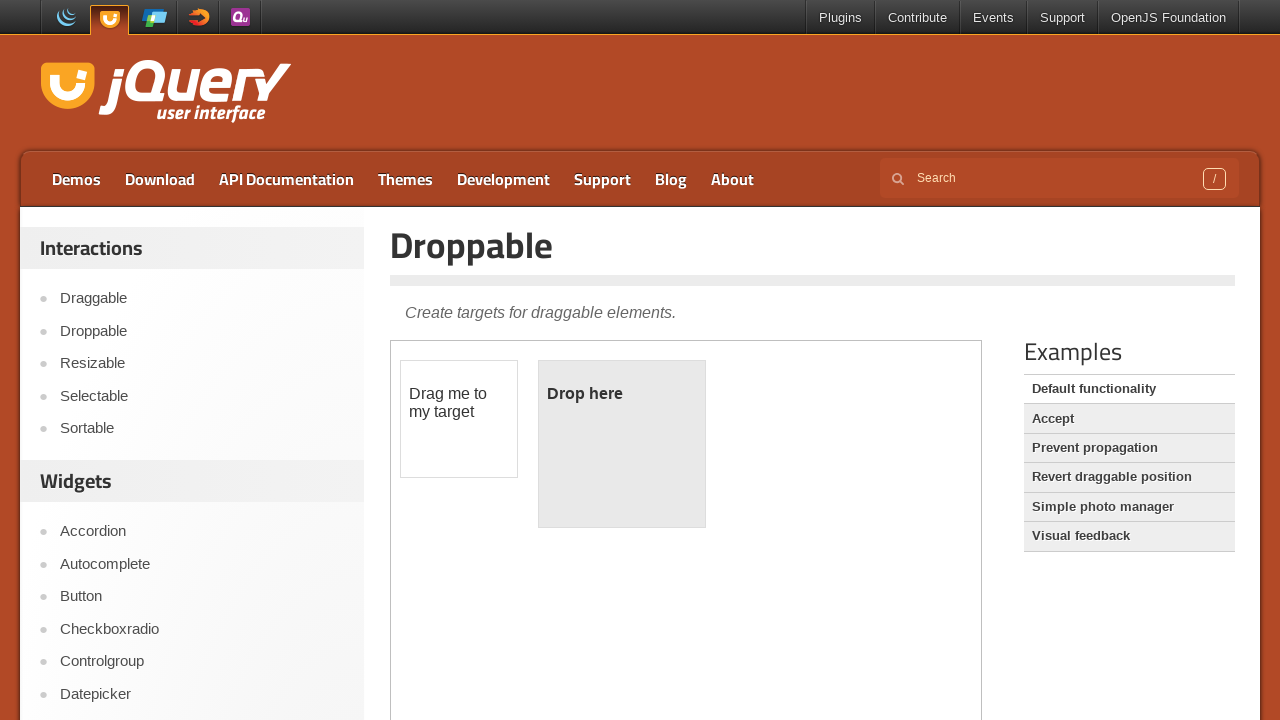

Pressed mouse button down to initiate drag at (459, 419)
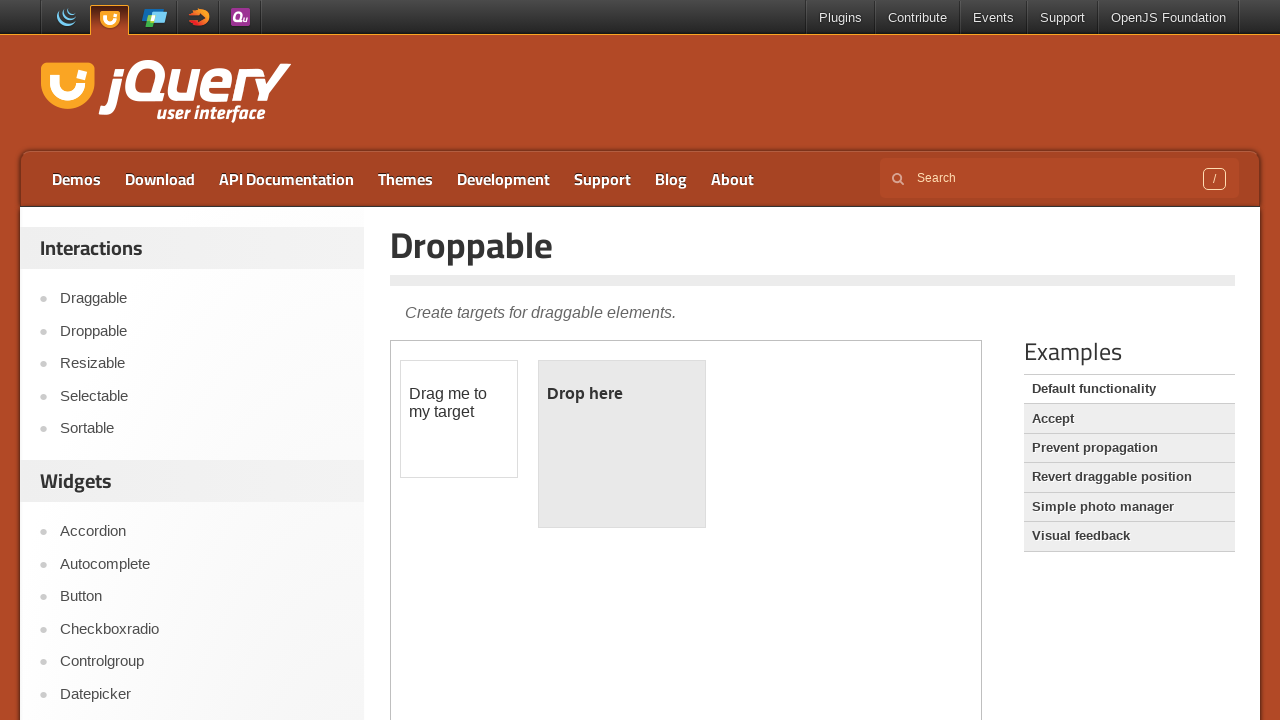

Dragged element to center of droppable target at (622, 444)
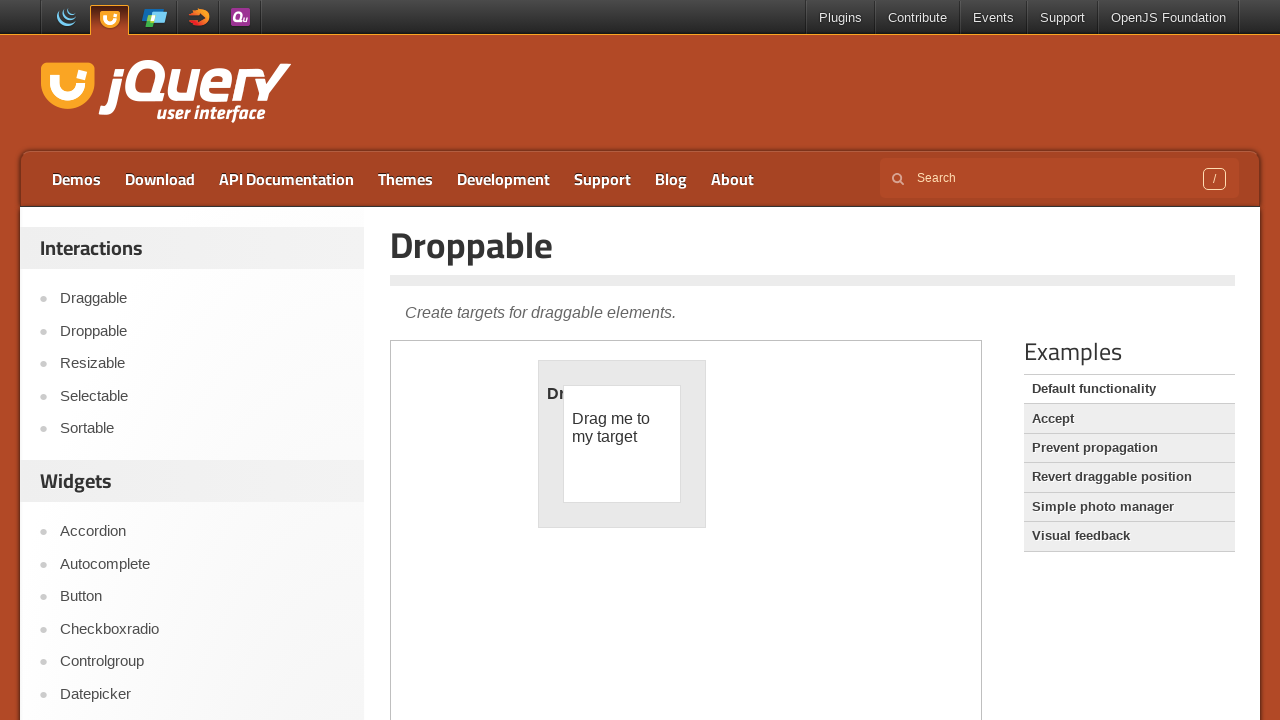

Released mouse button to complete drop action at (622, 444)
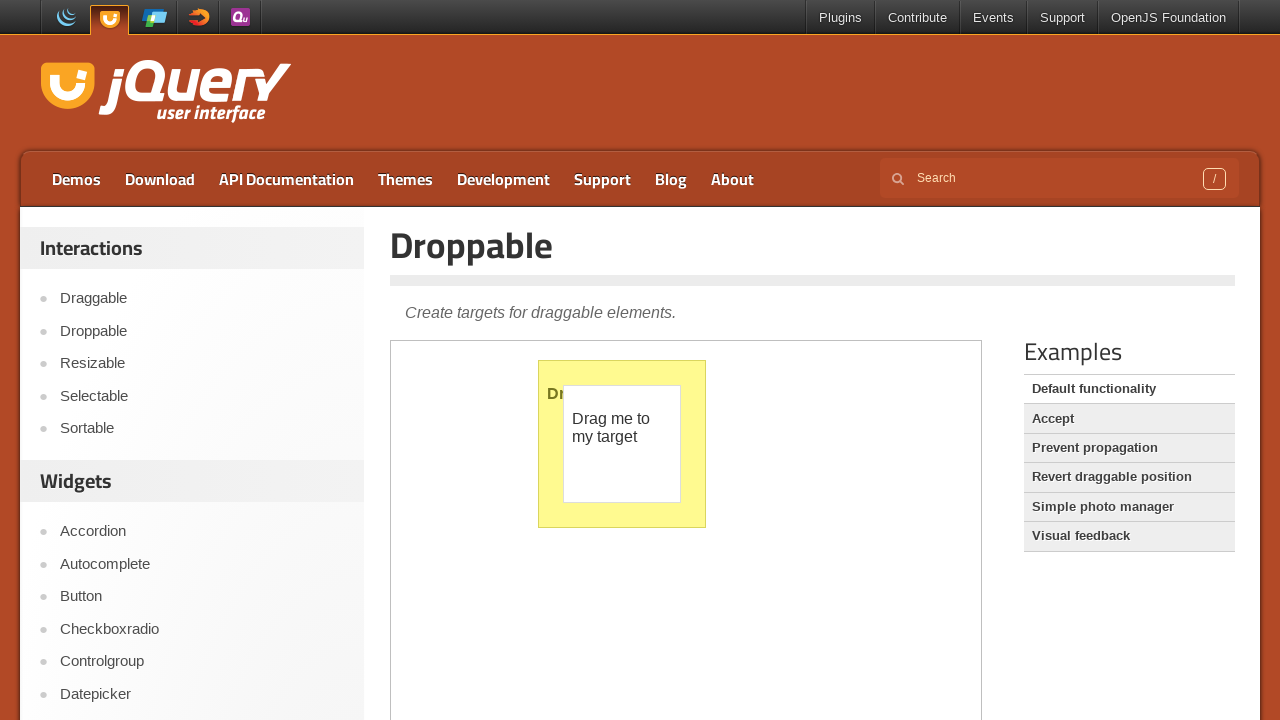

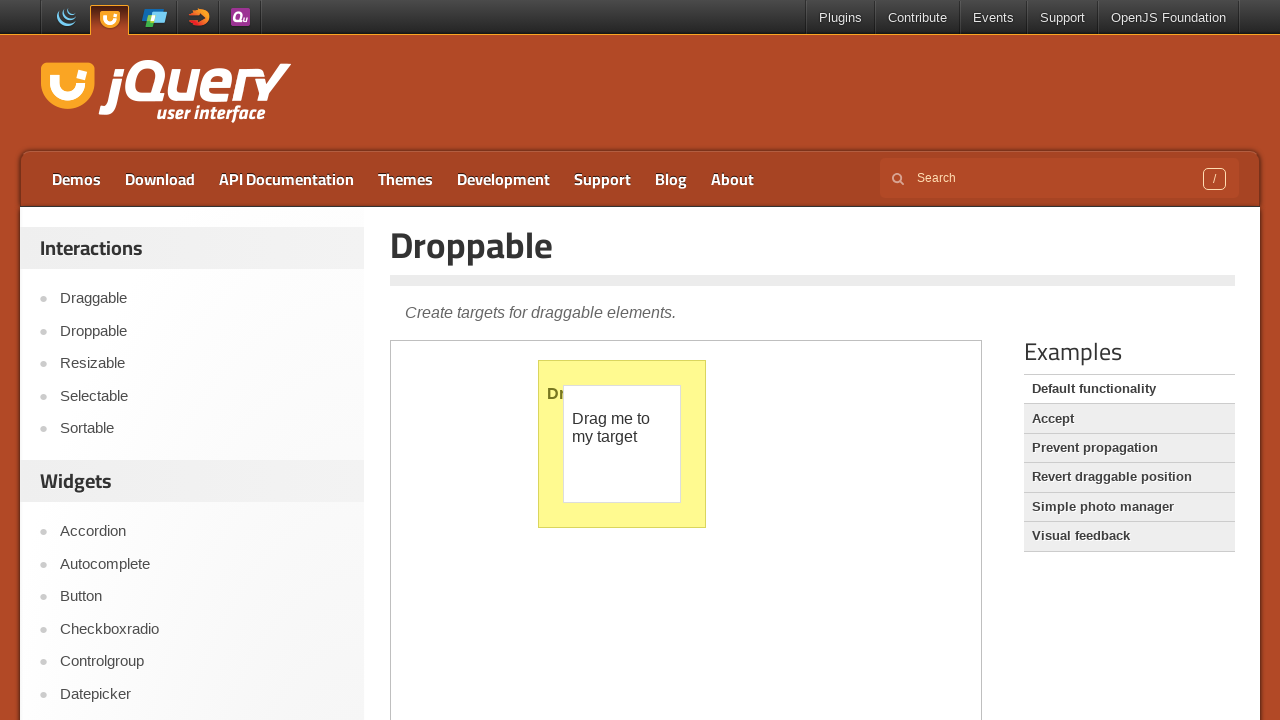